Tests selecting the GEMMA-2-9B-IT model and verifies that the corresponding SAE options are displayed.

Starting URL: https://neuronpedia.org/search

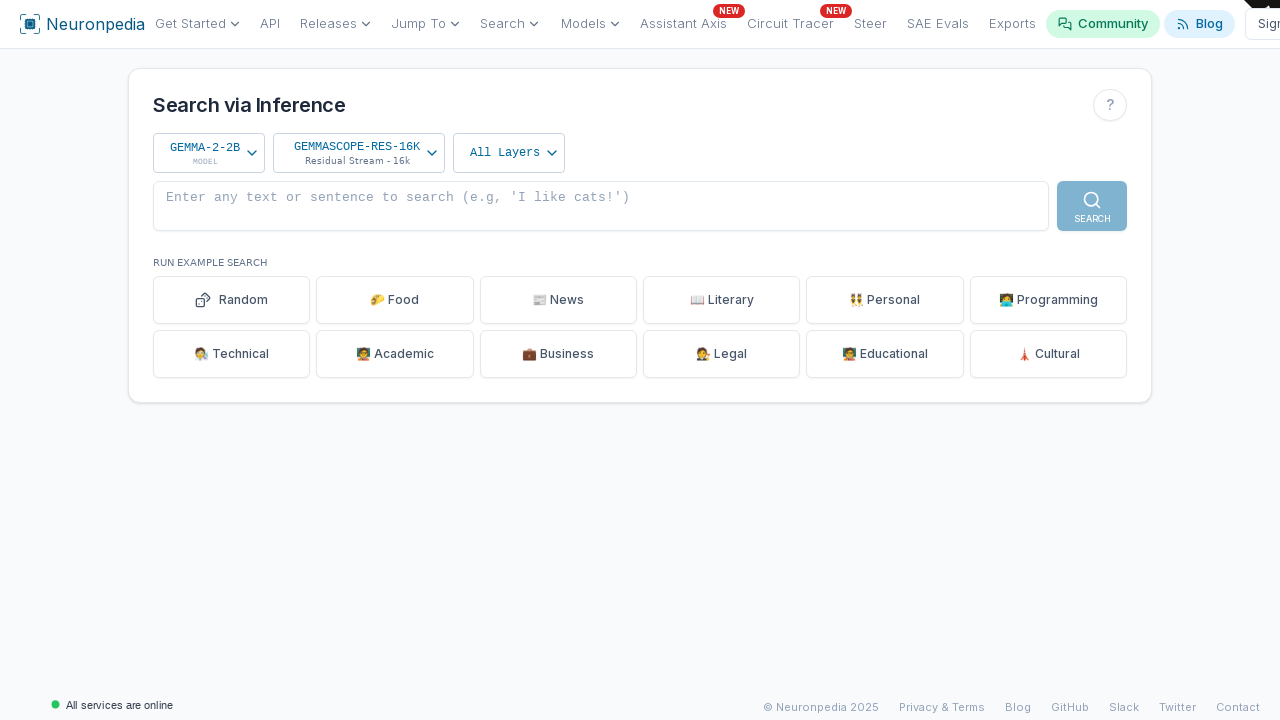

Clicked on model selector dropdown at (209, 153) on [data-state="closed"][data-sentry-source-file="model-selector.tsx"]
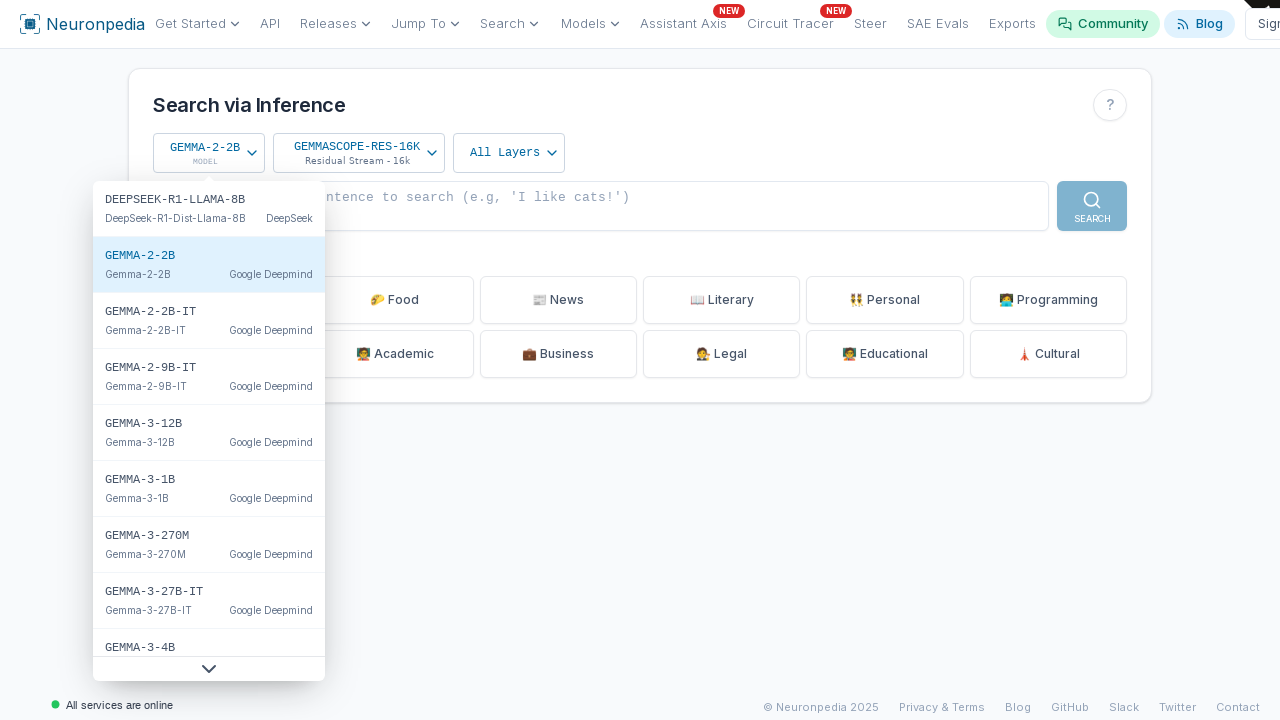

Selected GEMMA-2-9B-IT model from dropdown at (150, 368) on internal:text="GEMMA-2-9B-IT"i >> nth=0
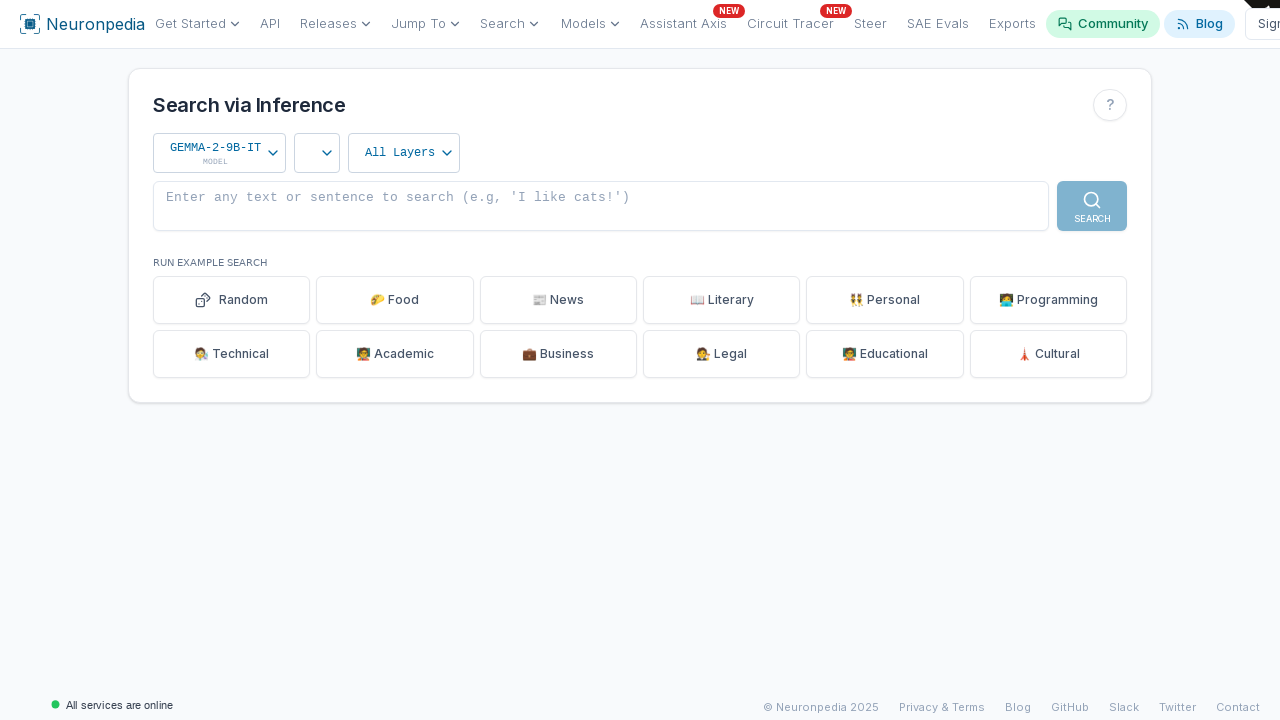

Clicked on sourceset selector dropdown at (317, 153) on [data-state="closed"][data-sentry-source-file="sourceset-selector.tsx"]
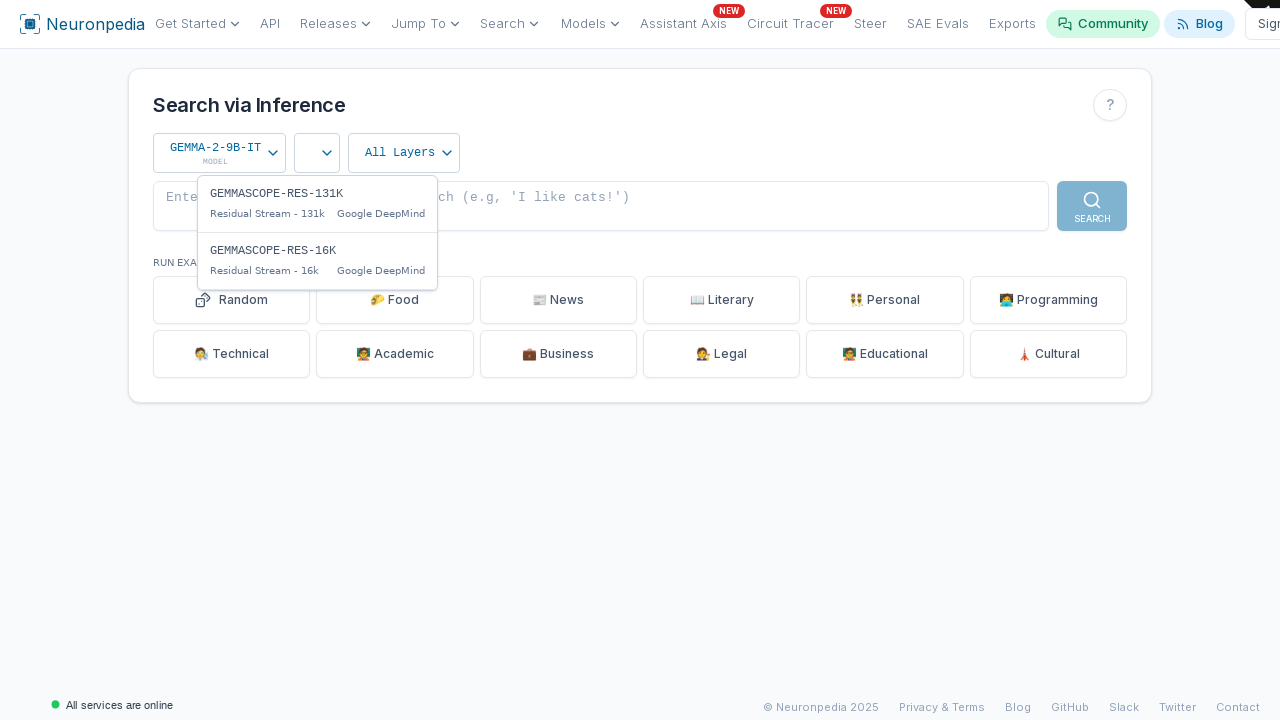

Verified SAE option 'gemmascope-res-131k' is visible
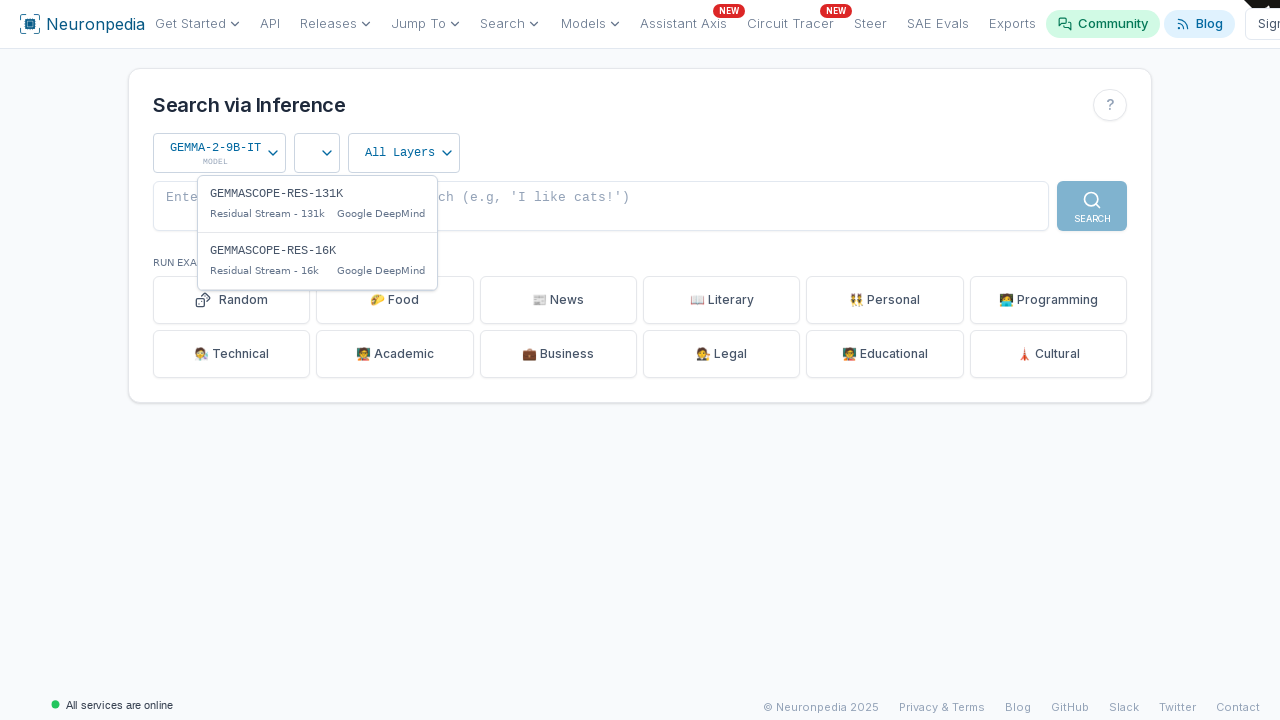

Verified SAE option 'gemmascope-res-16k' is visible
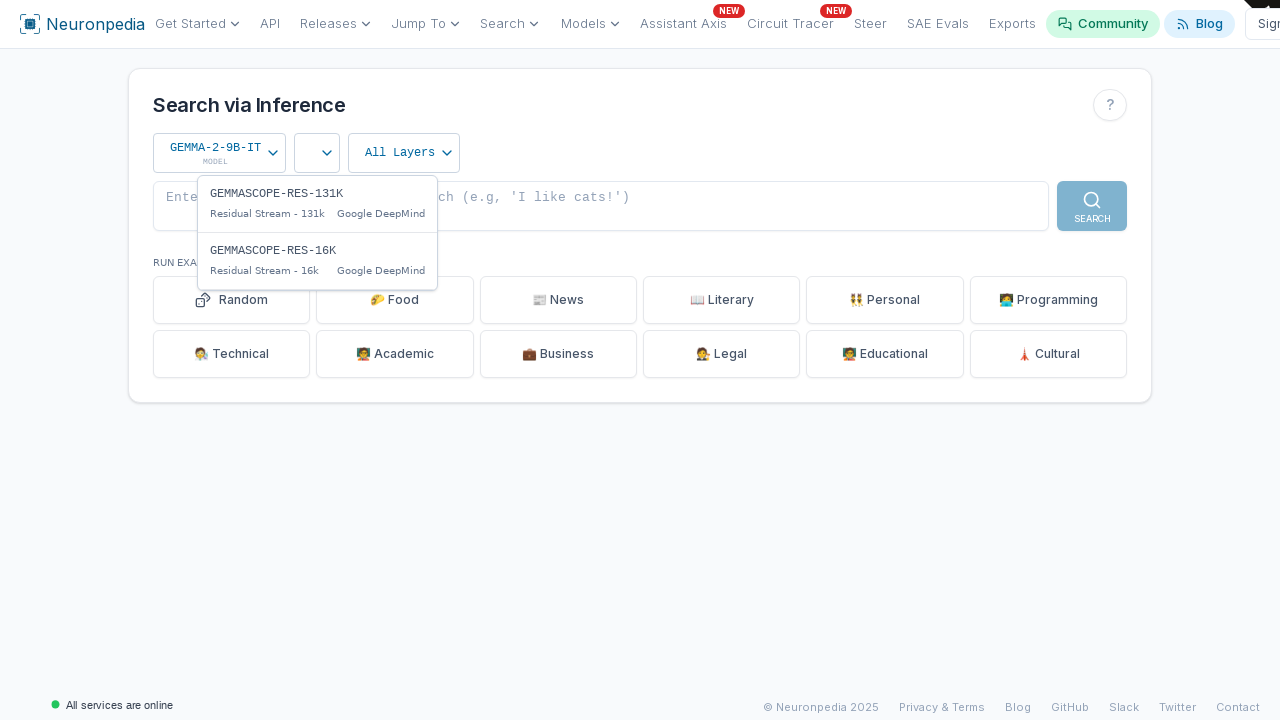

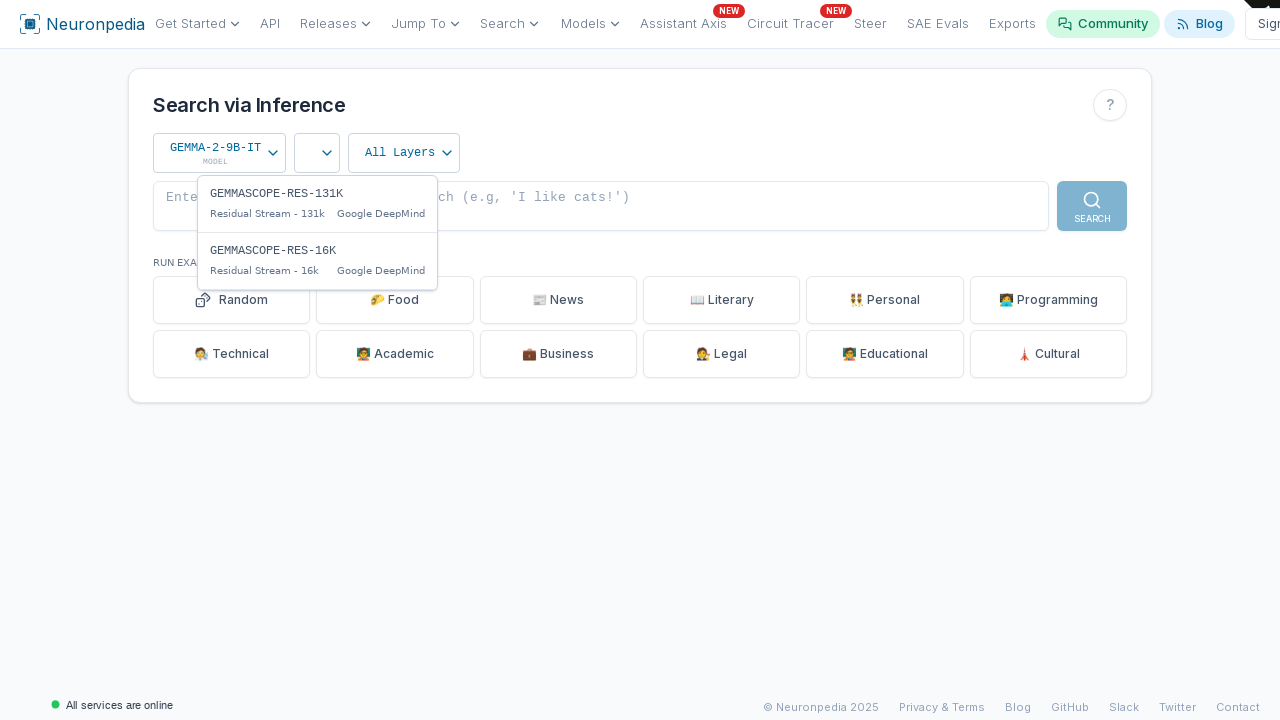